Tests job application flow by navigating to jobs page, searching for banking jobs, selecting the first result, and clicking apply button to reveal contact email

Starting URL: https://alchemy.hguy.co/jobs

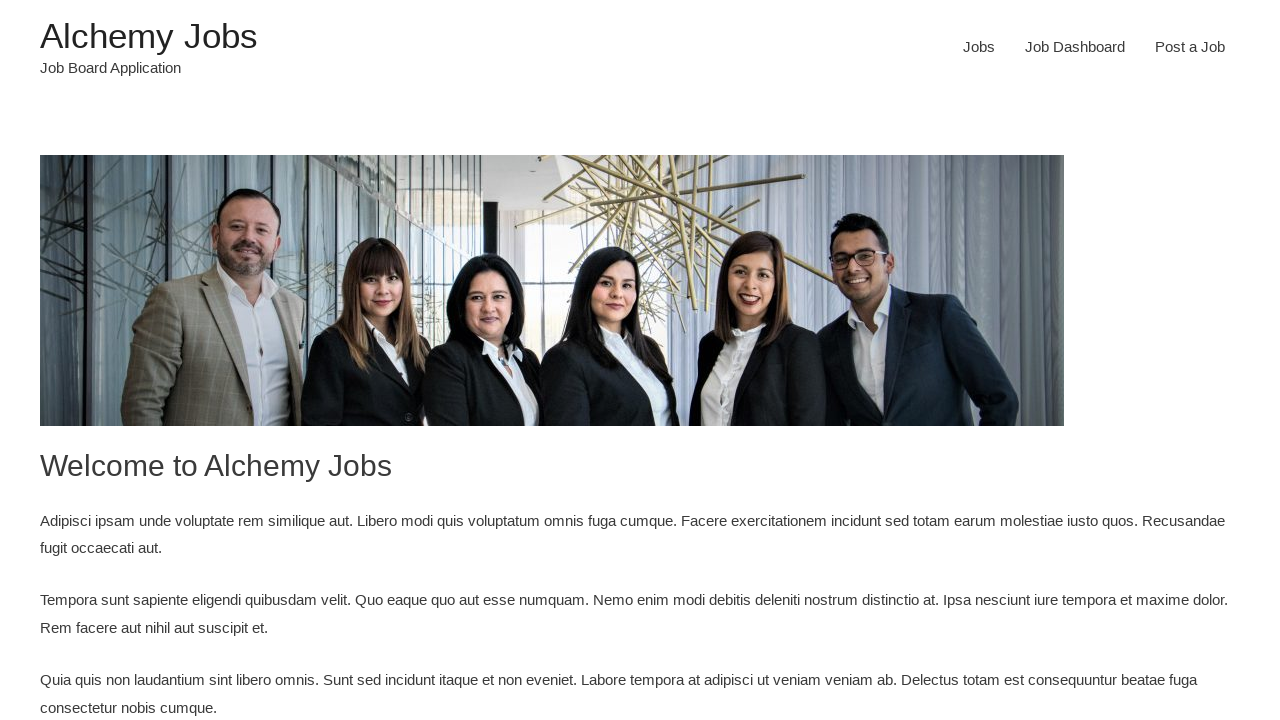

Clicked Jobs link in navigation bar at (979, 47) on xpath=//a[starts-with(text(),'Jobs')]
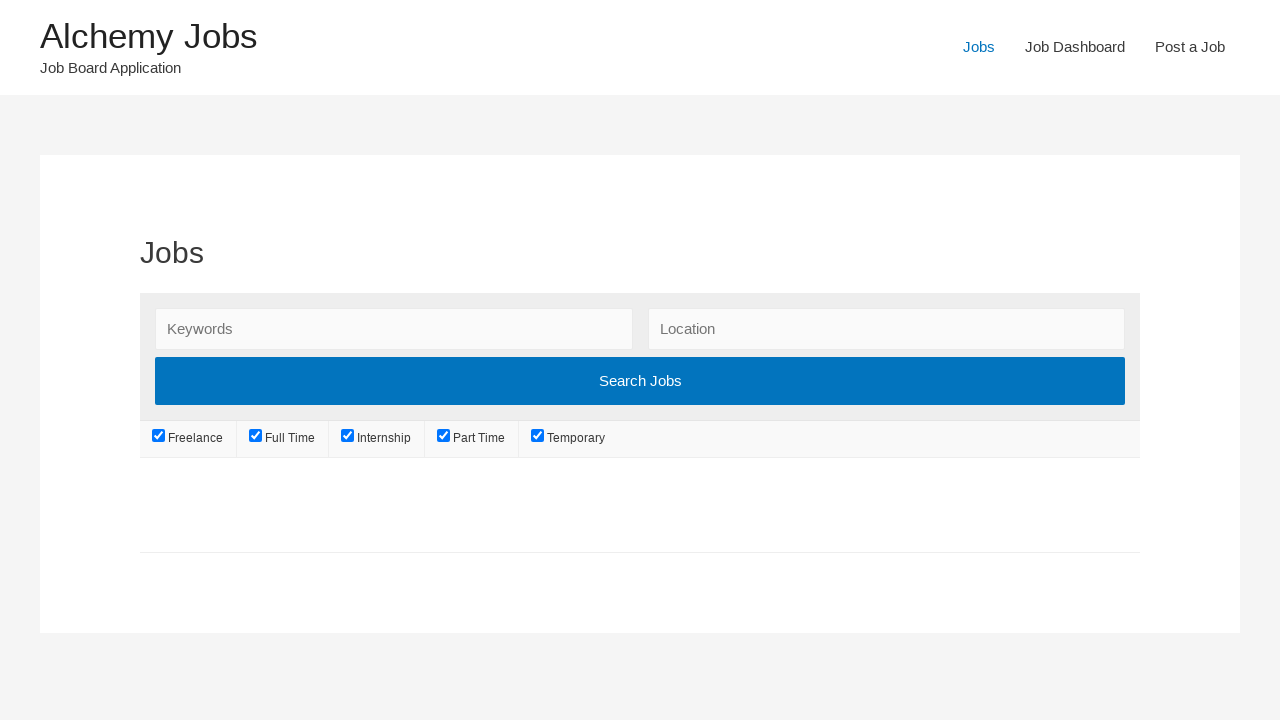

Jobs page loaded and heading became visible
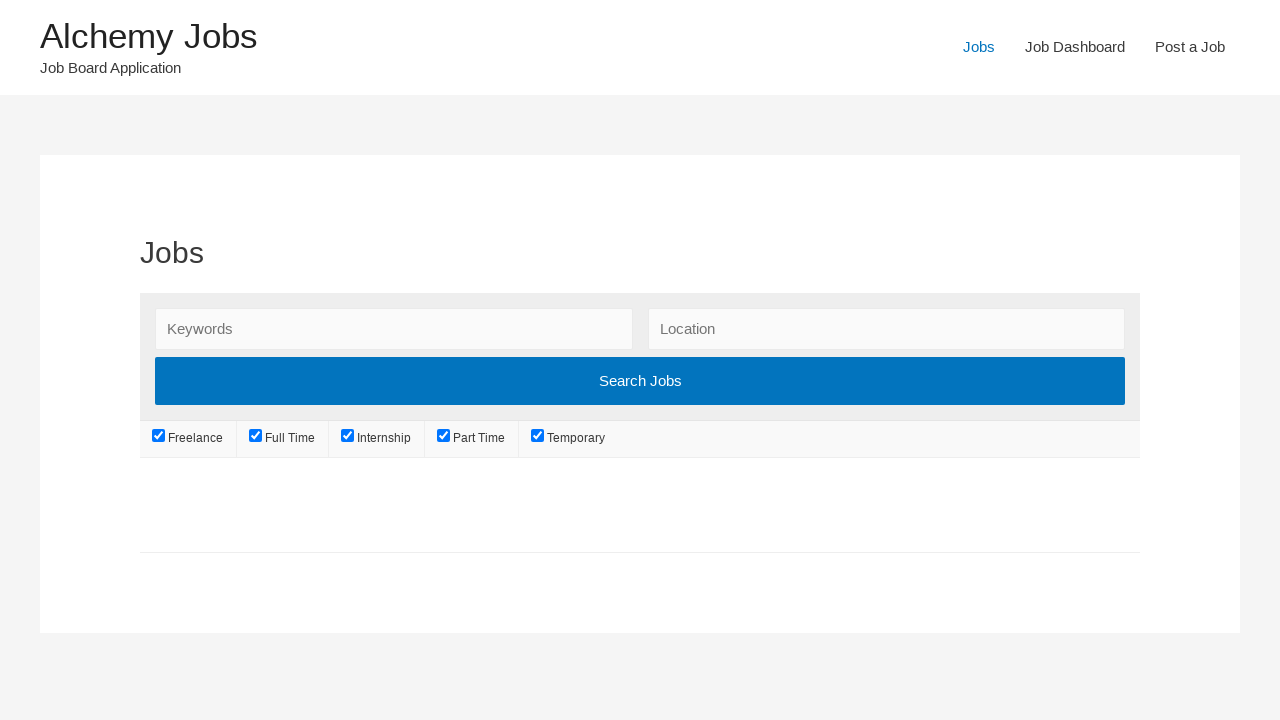

Entered 'Banking' in search keywords field on input#search_keywords
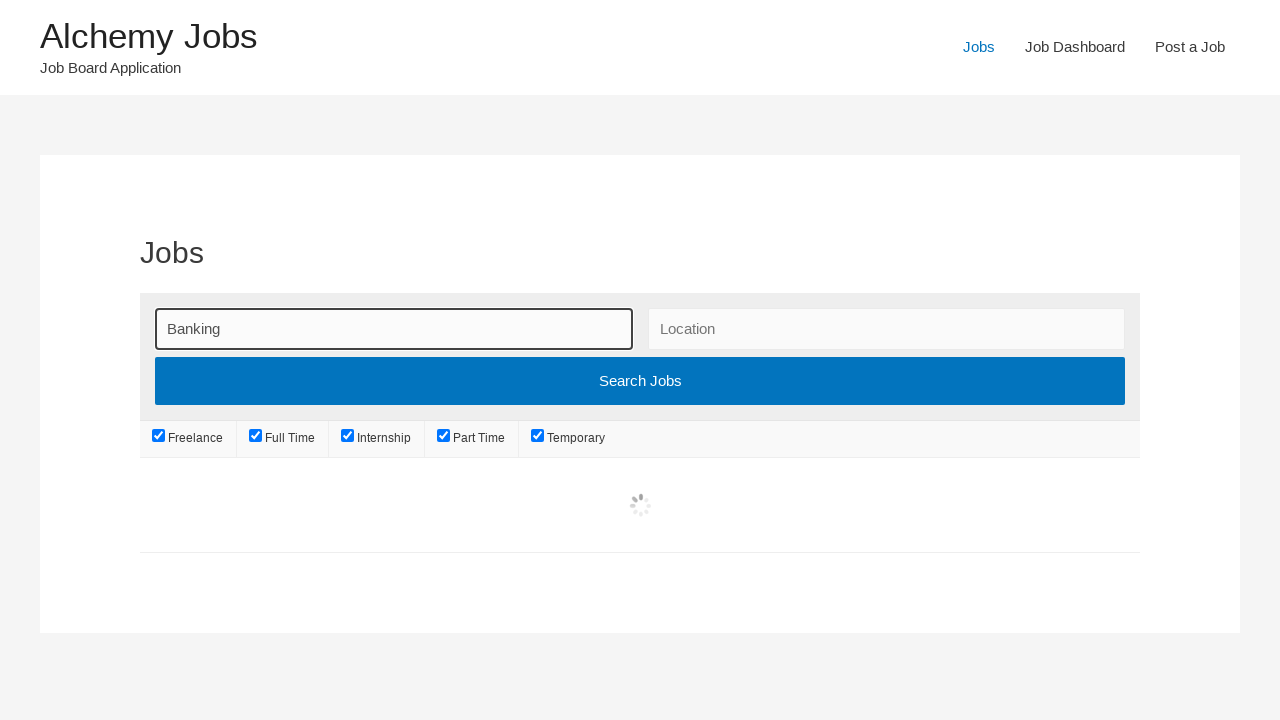

Clicked search submit button to search for banking jobs at (640, 377) on div.search_submit
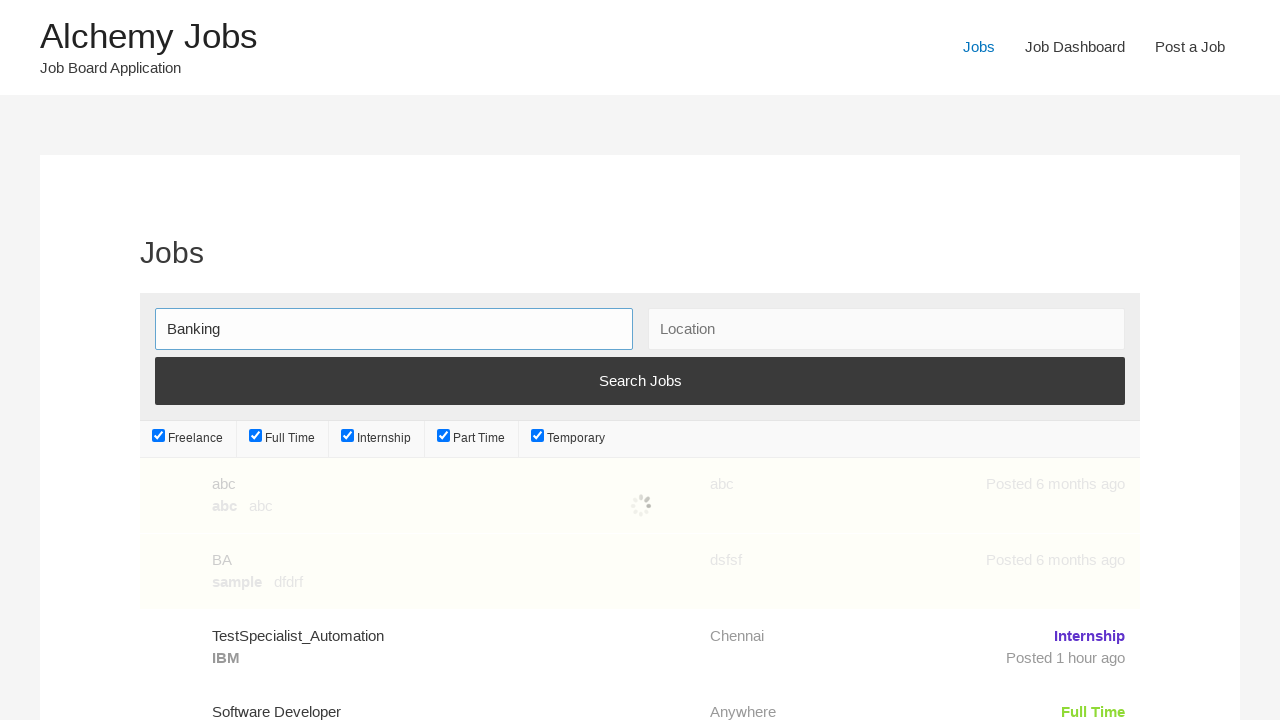

Job listings loaded after search
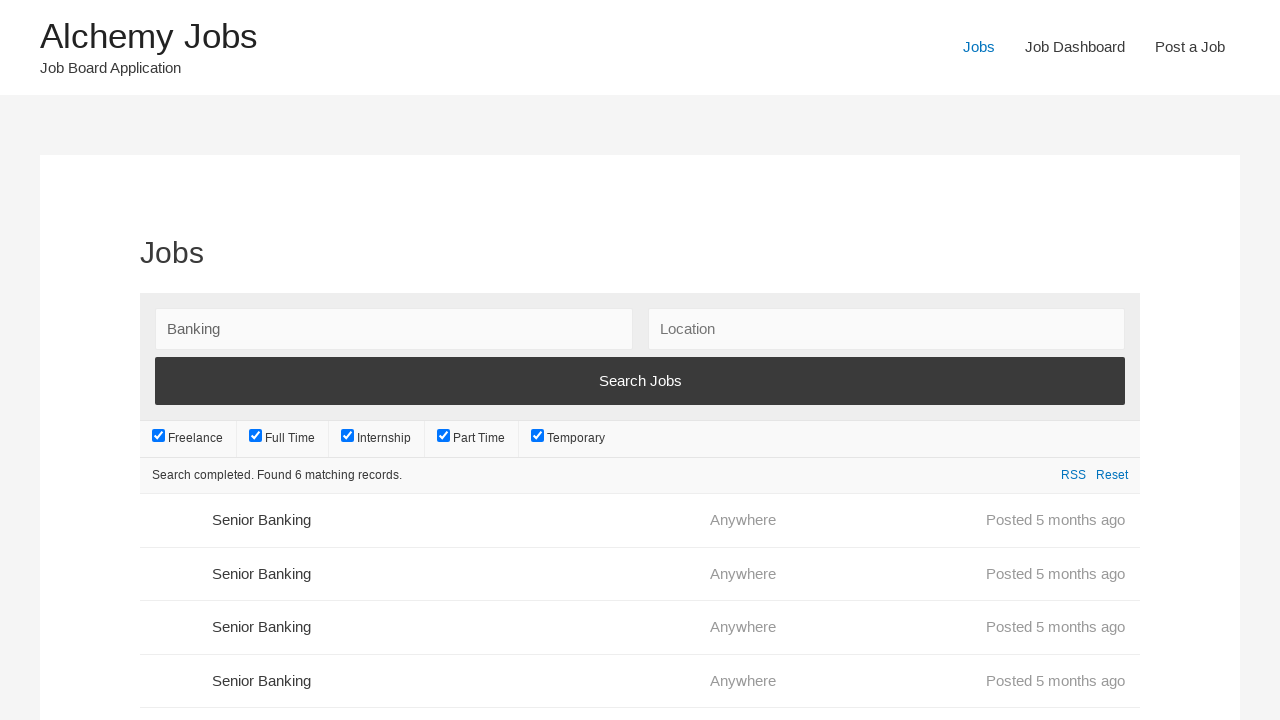

Clicked first job listing from search results at (640, 520) on ul.job_listings > li:first-child > a
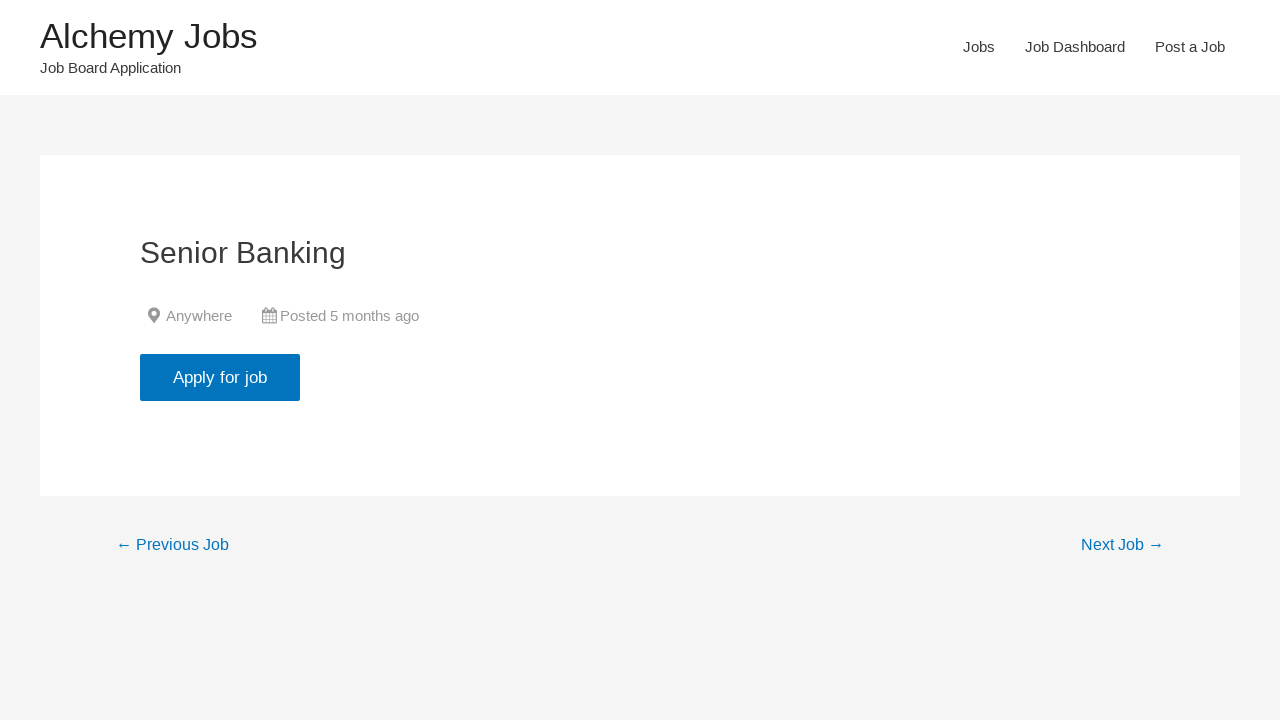

Job details page loaded and Apply button appeared
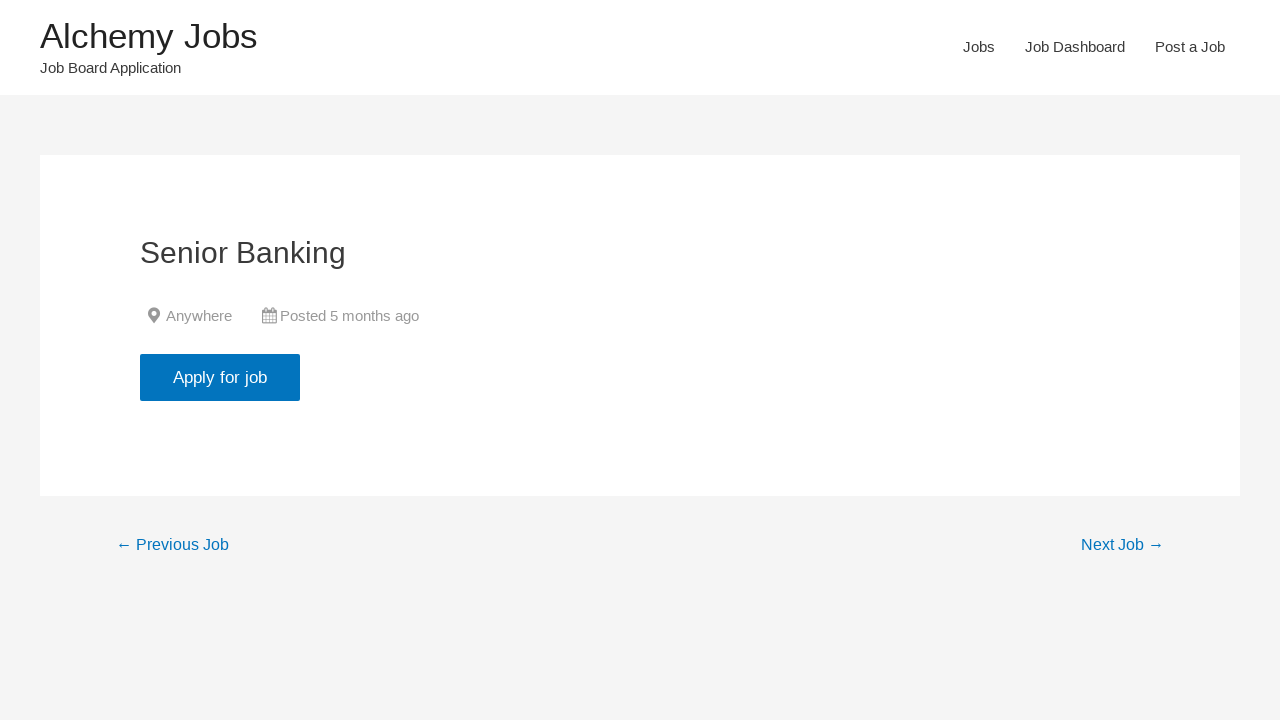

Clicked Apply for job button at (220, 377) on input[value='Apply for job']
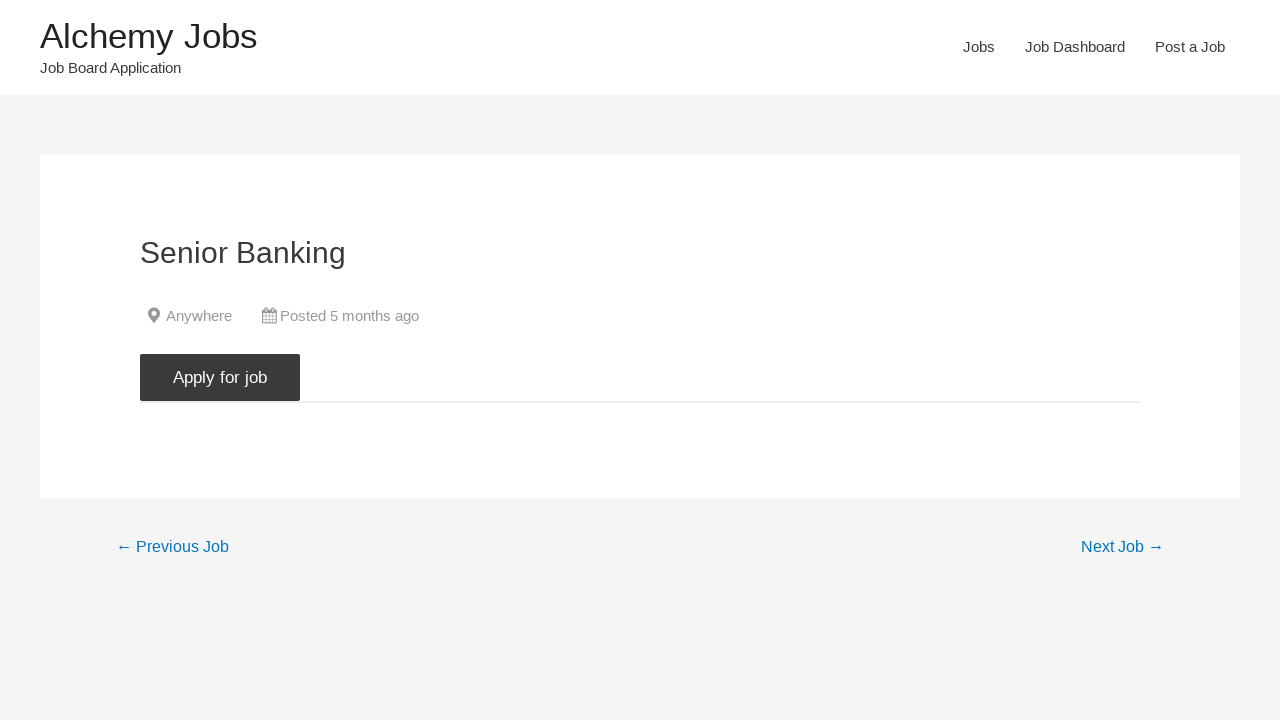

Contact email revealed after clicking apply button
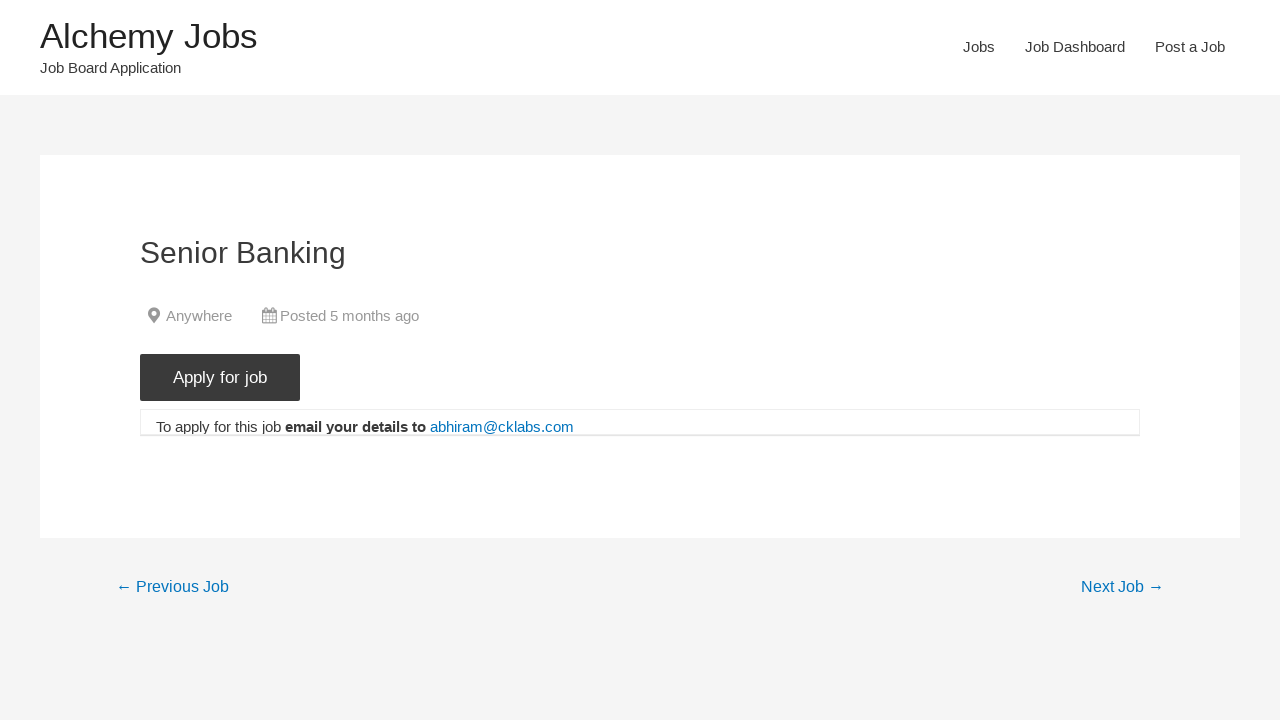

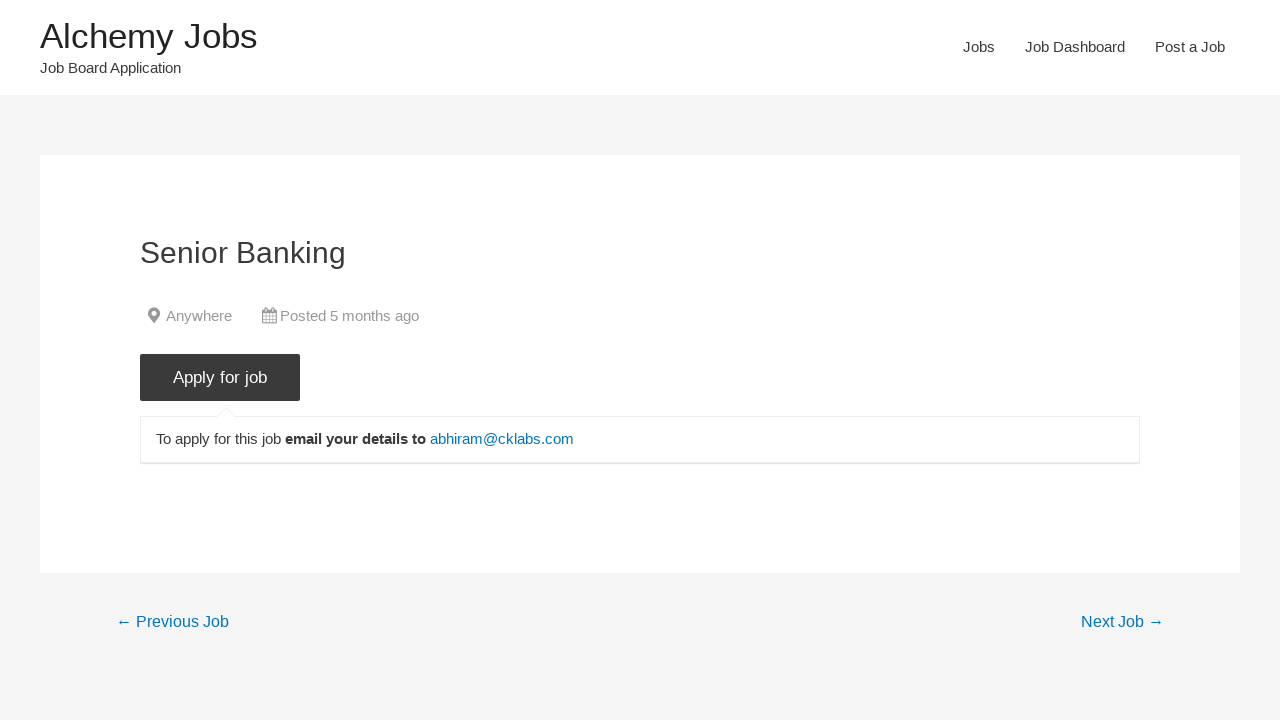